Verifies that the Playwright homepage has "Playwright" in the title, checks the Get Started link has the correct href attribute, clicks it, and verifies navigation to the intro page.

Starting URL: https://playwright.dev

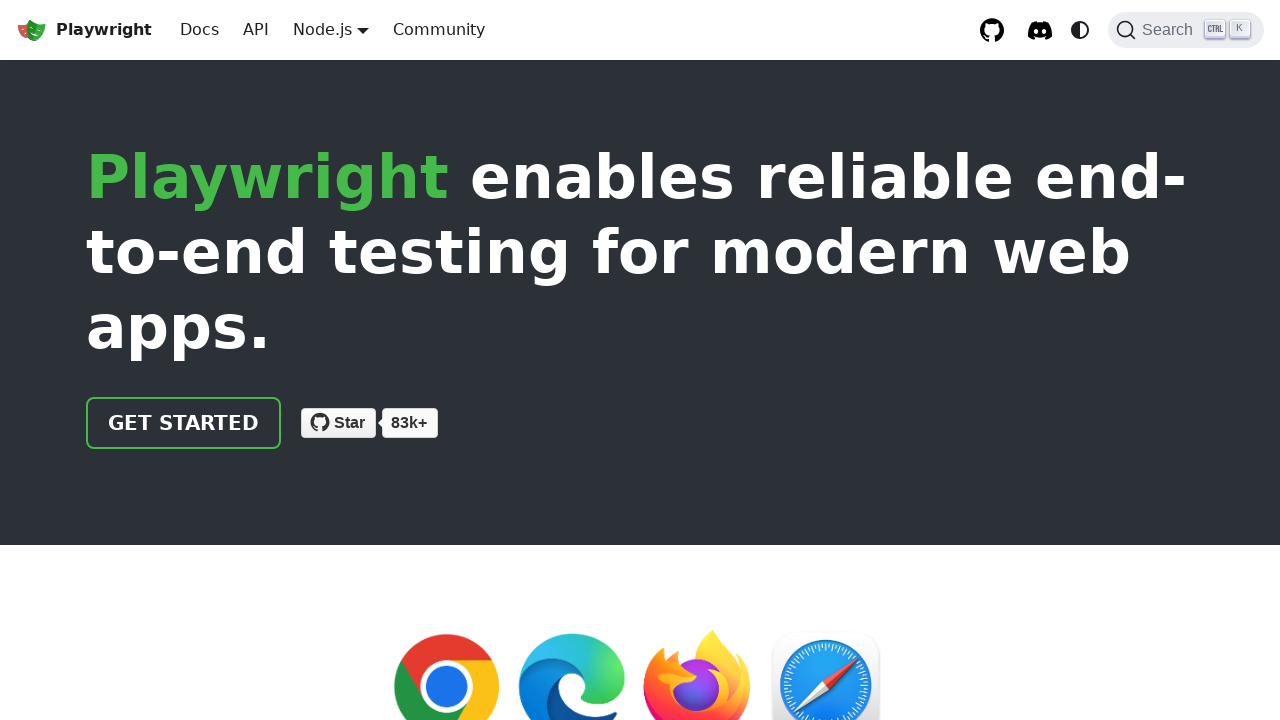

Verified page title contains 'Playwright'
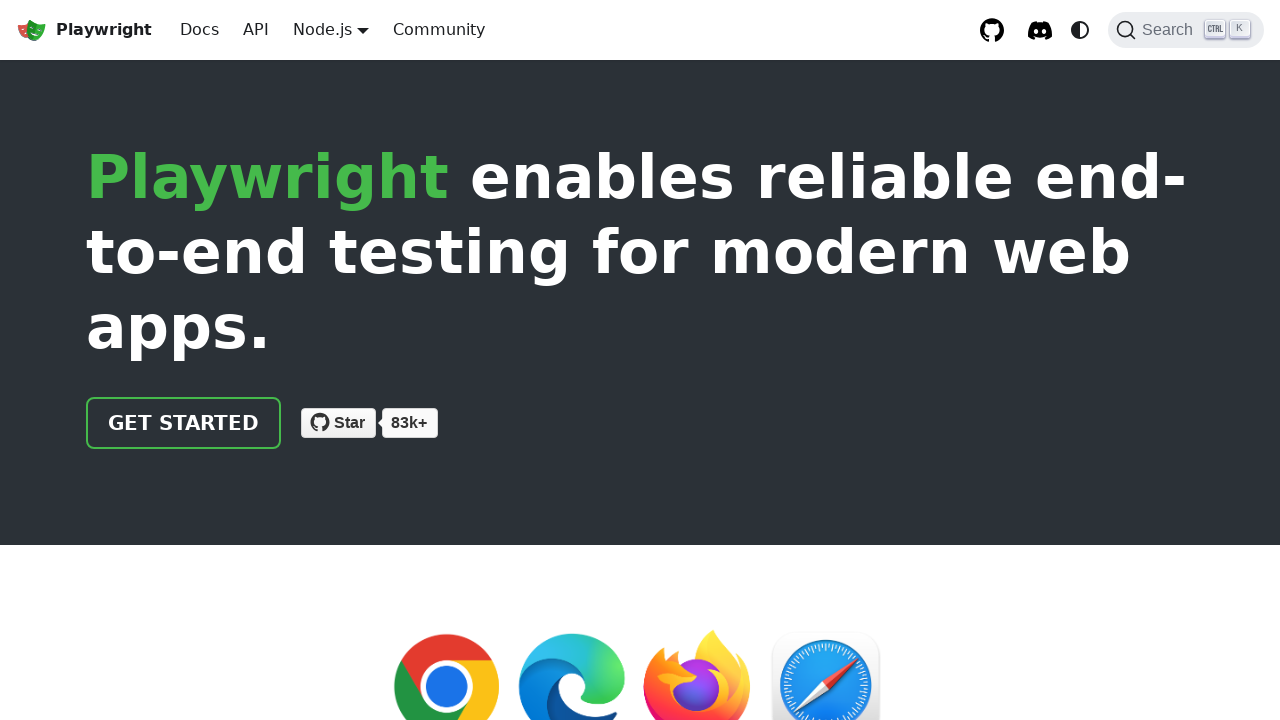

Located the Get Started link
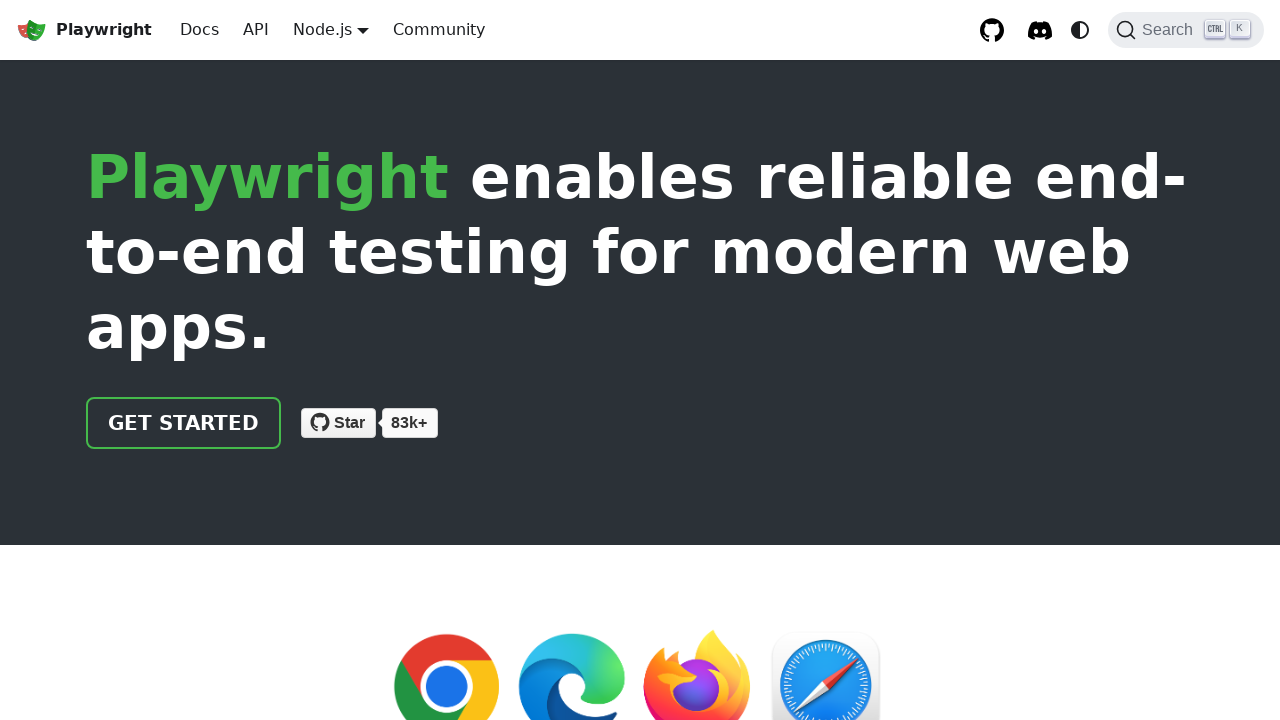

Verified Get Started link has correct href attribute '/docs/intro'
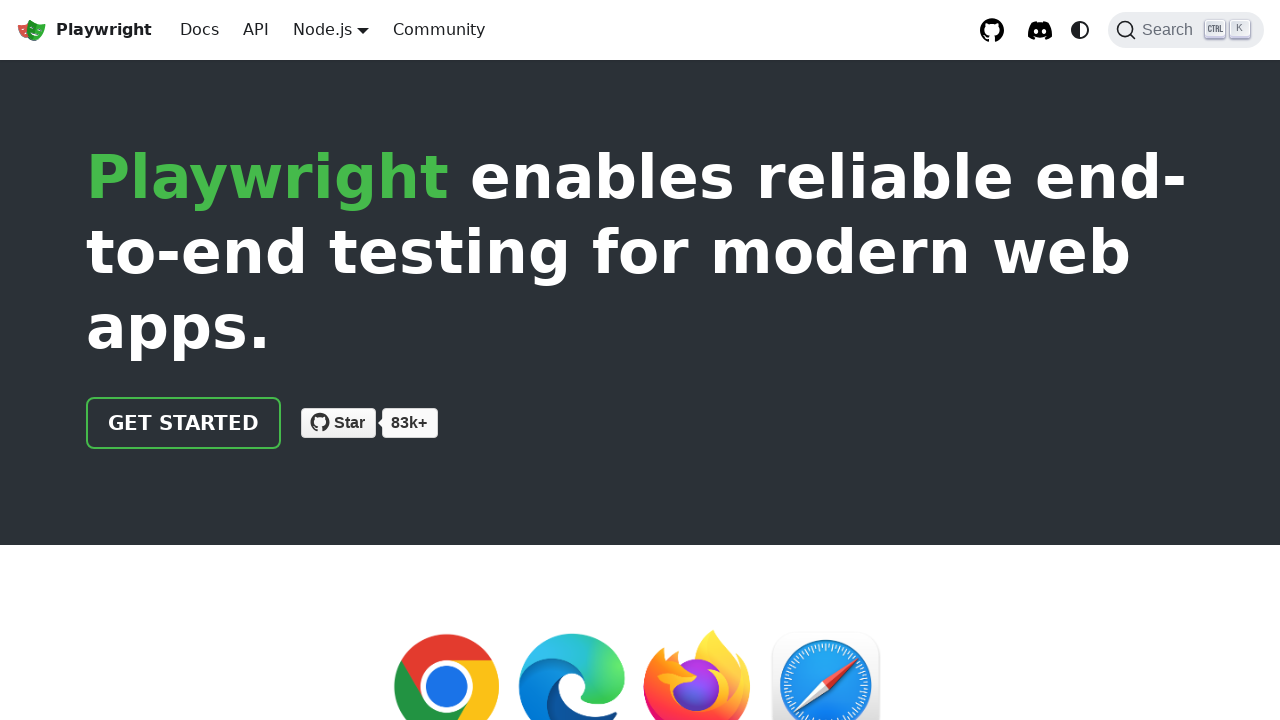

Clicked the Get Started link at (184, 423) on text=Get Started
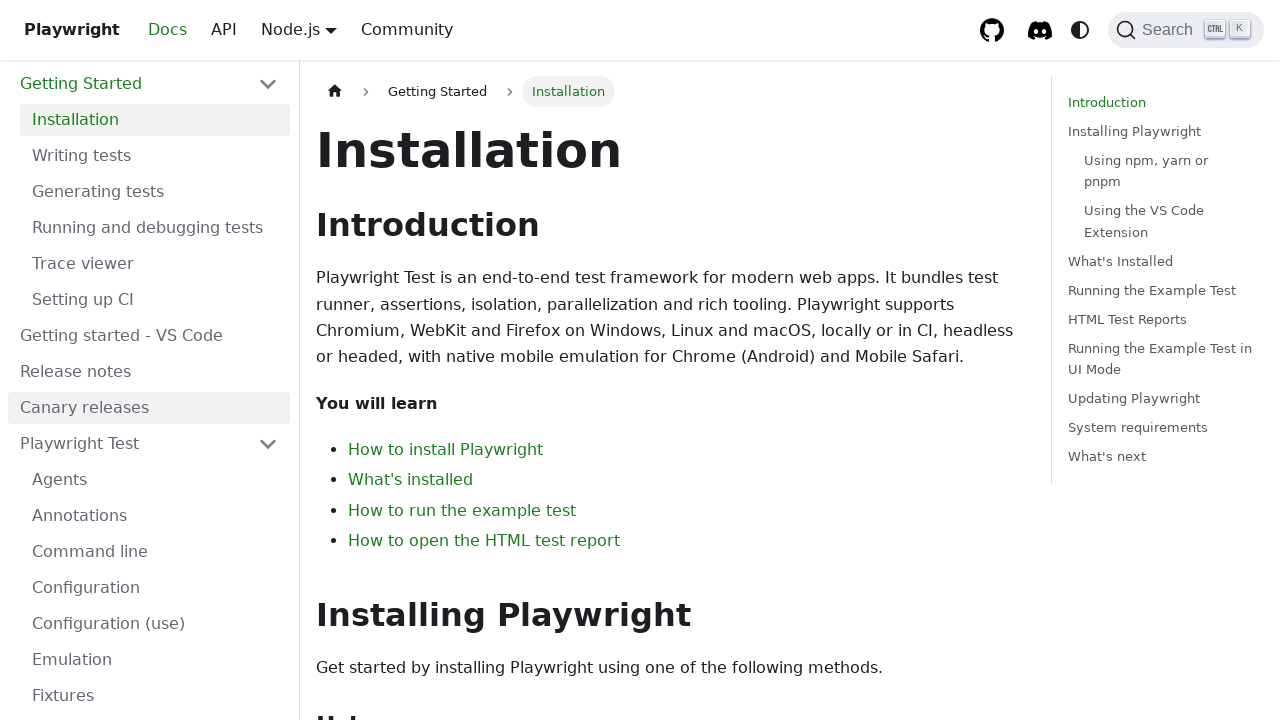

Verified navigation to intro page - URL contains 'intro'
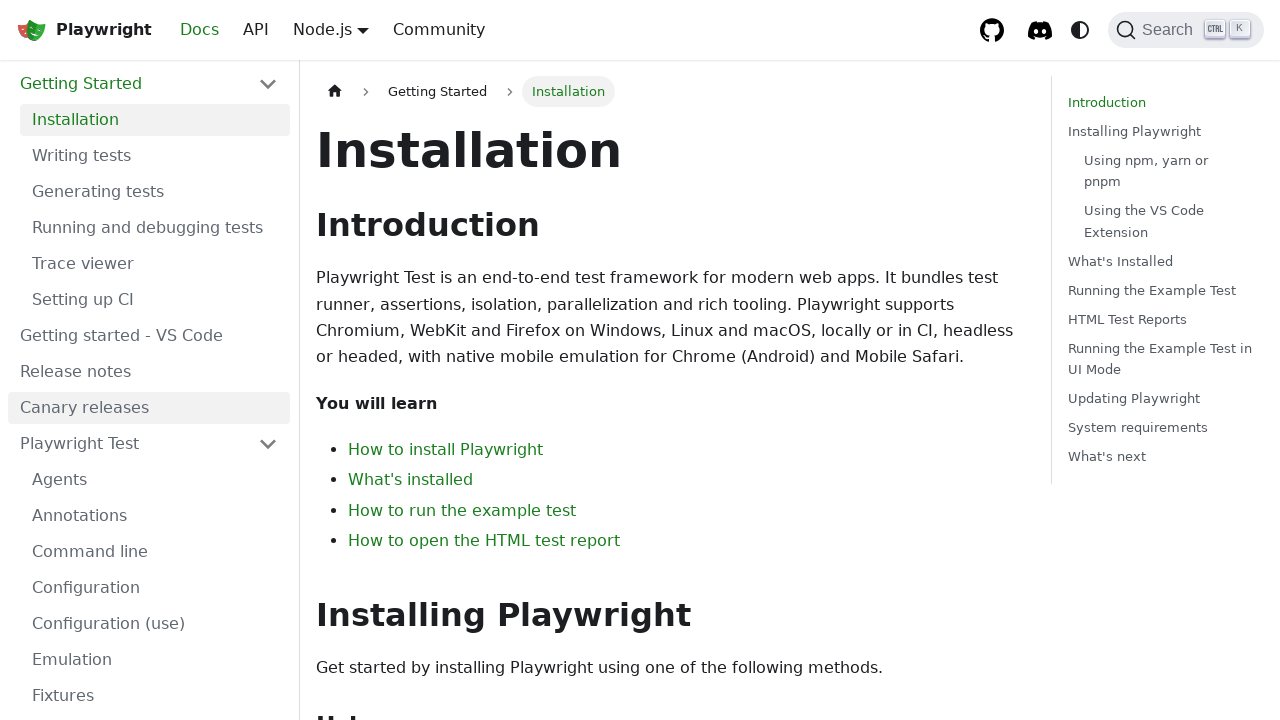

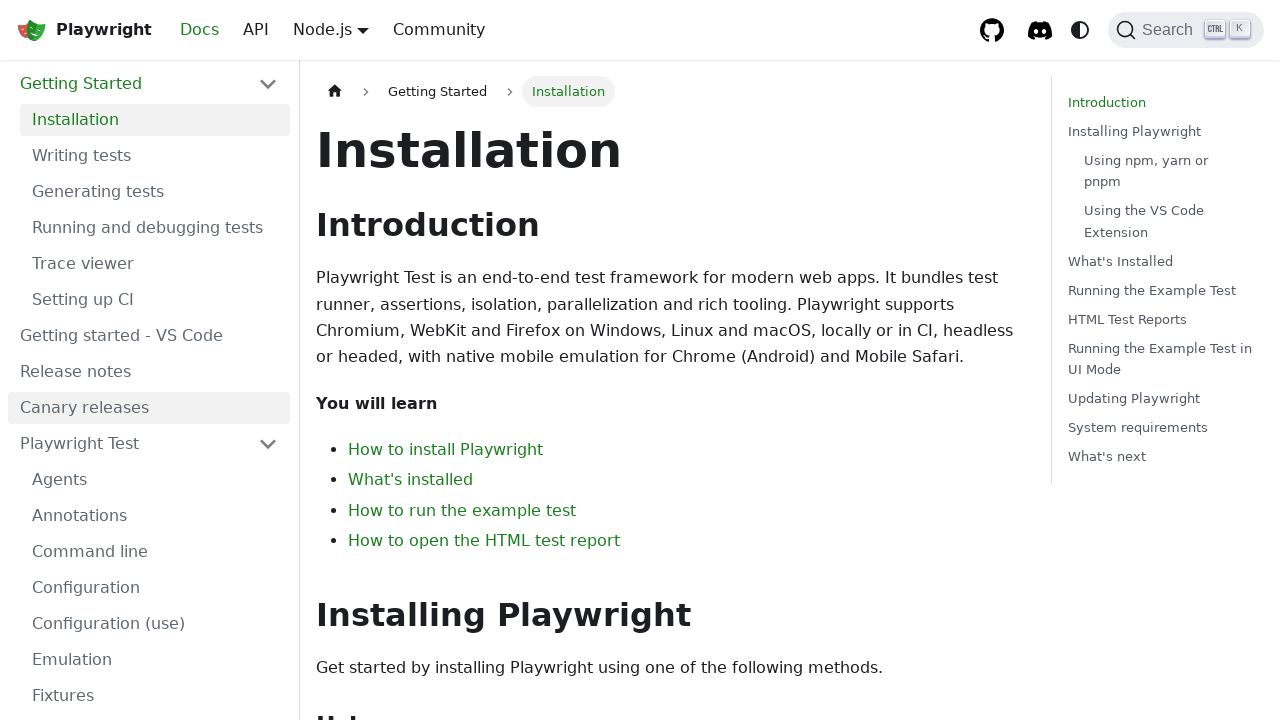